Tests checkbox functionality on a practice website by finding and interacting with day-of-week checkboxes, verifying selection state, counting total checkboxes, and selecting a specific checkbox based on day name.

Starting URL: https://testautomationpractice.blogspot.com/

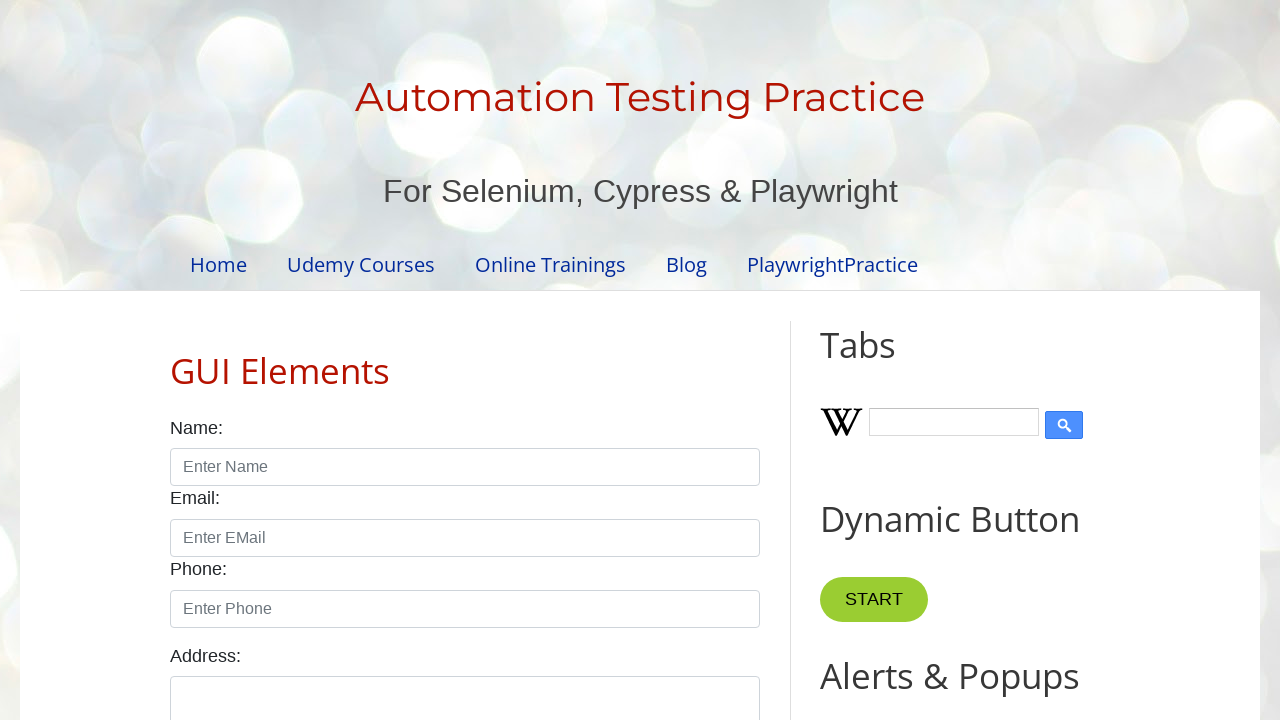

Located Sunday checkbox element
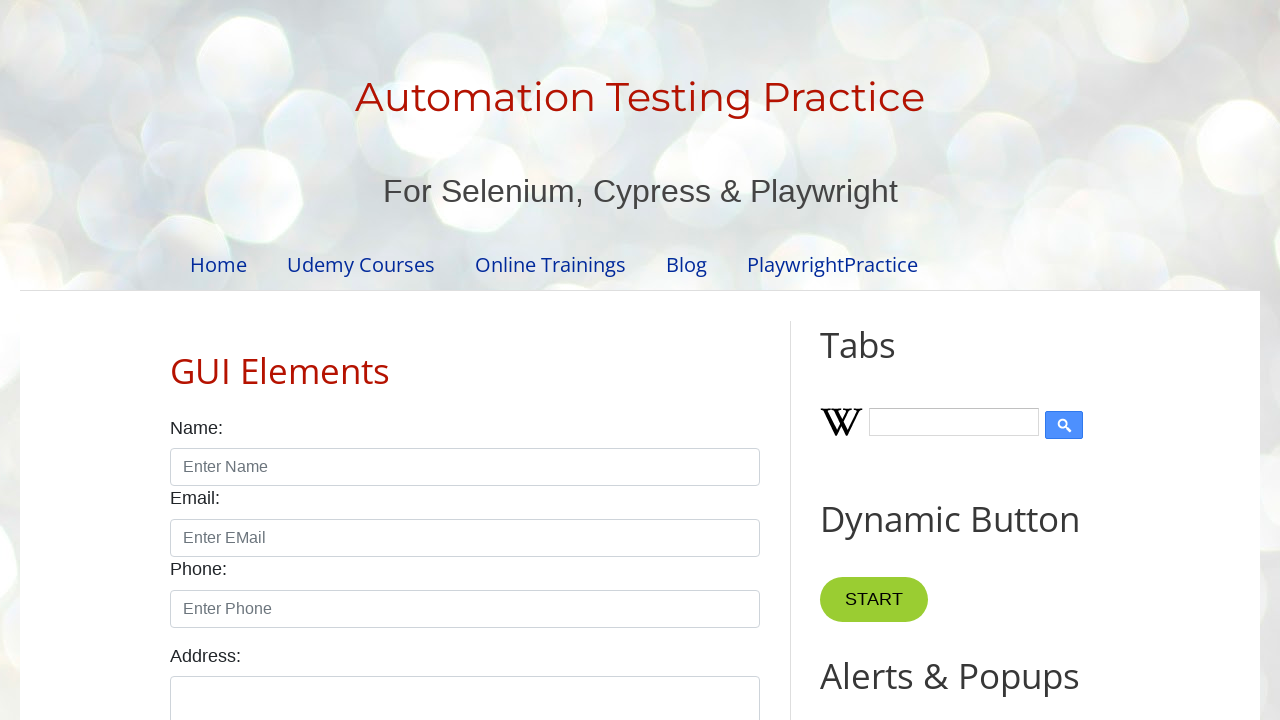

Checked initial selection state of Sunday checkbox
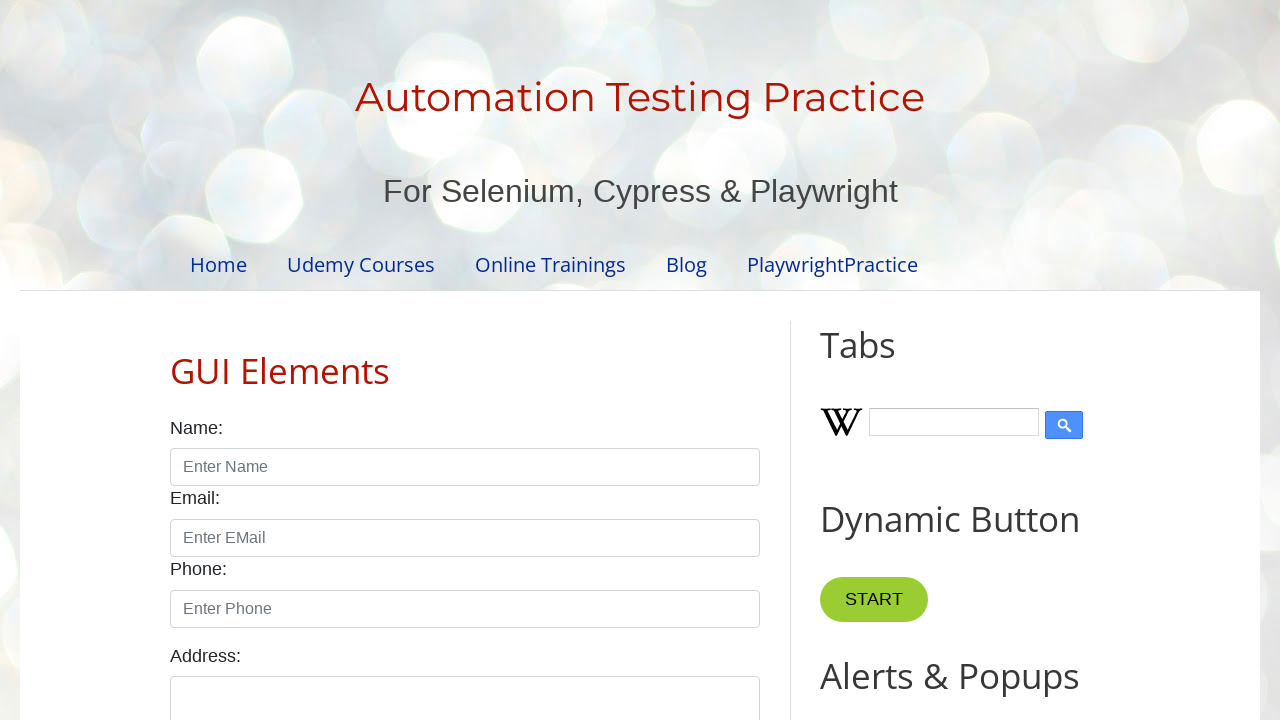

Verified selection state of Sunday checkbox
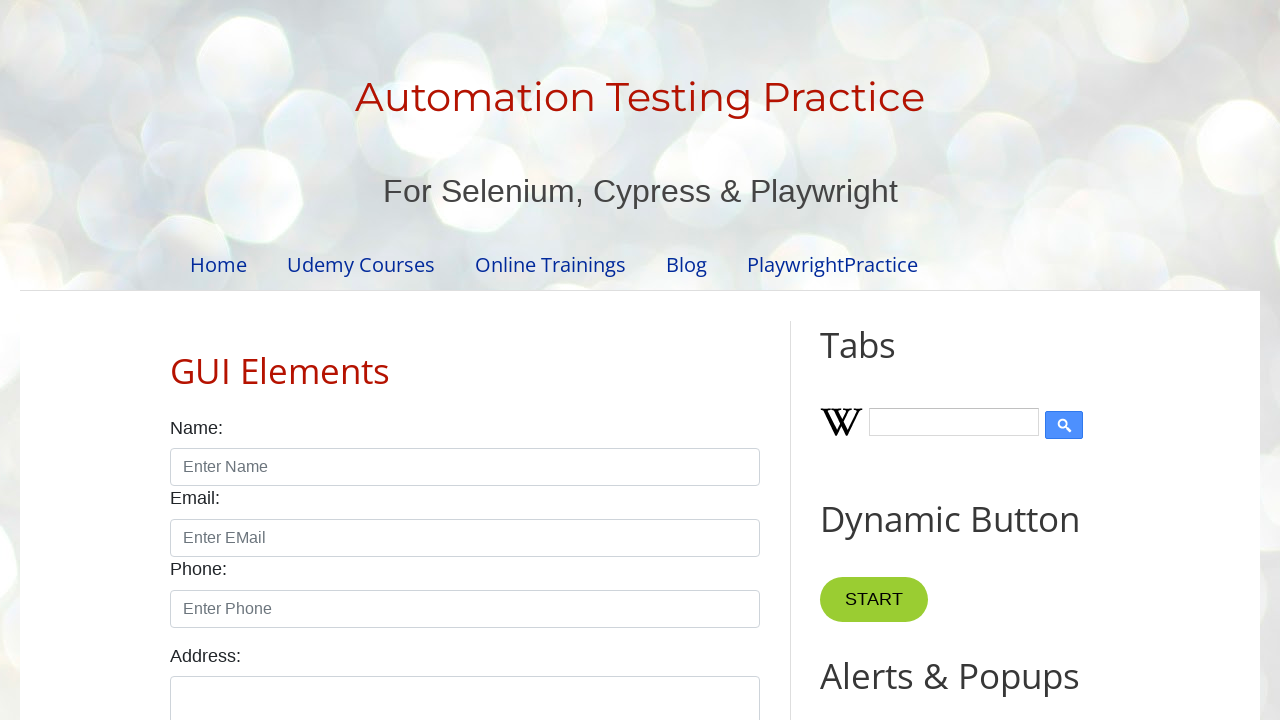

Located all checkboxes with form-check-input class
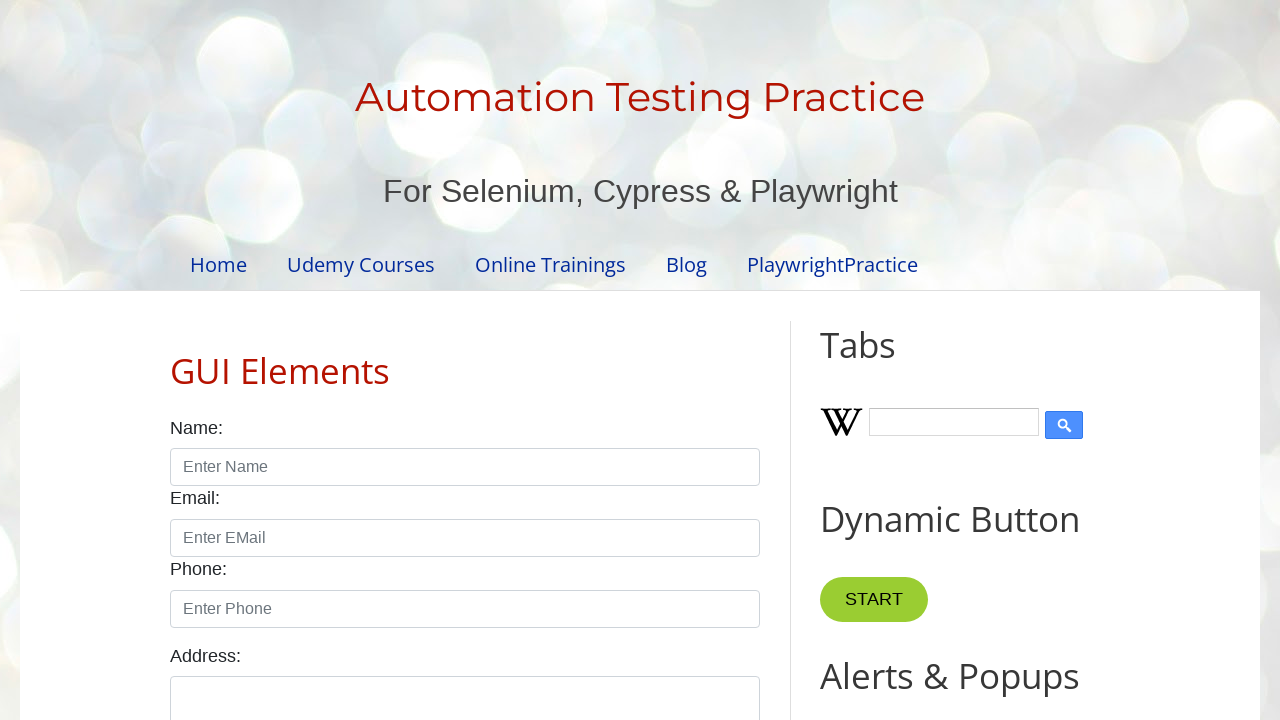

Counted total checkboxes: 7
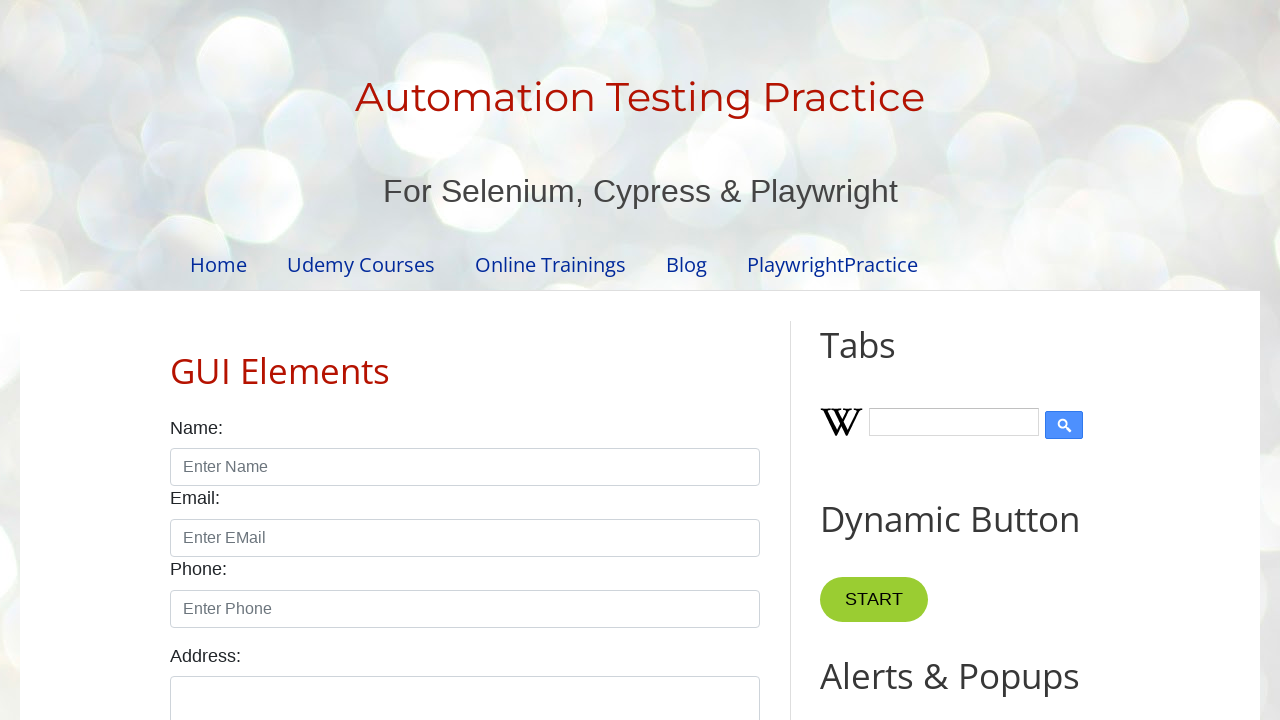

Clicked Saturday checkbox at (262, 361) on xpath=//*[@id='saturday']
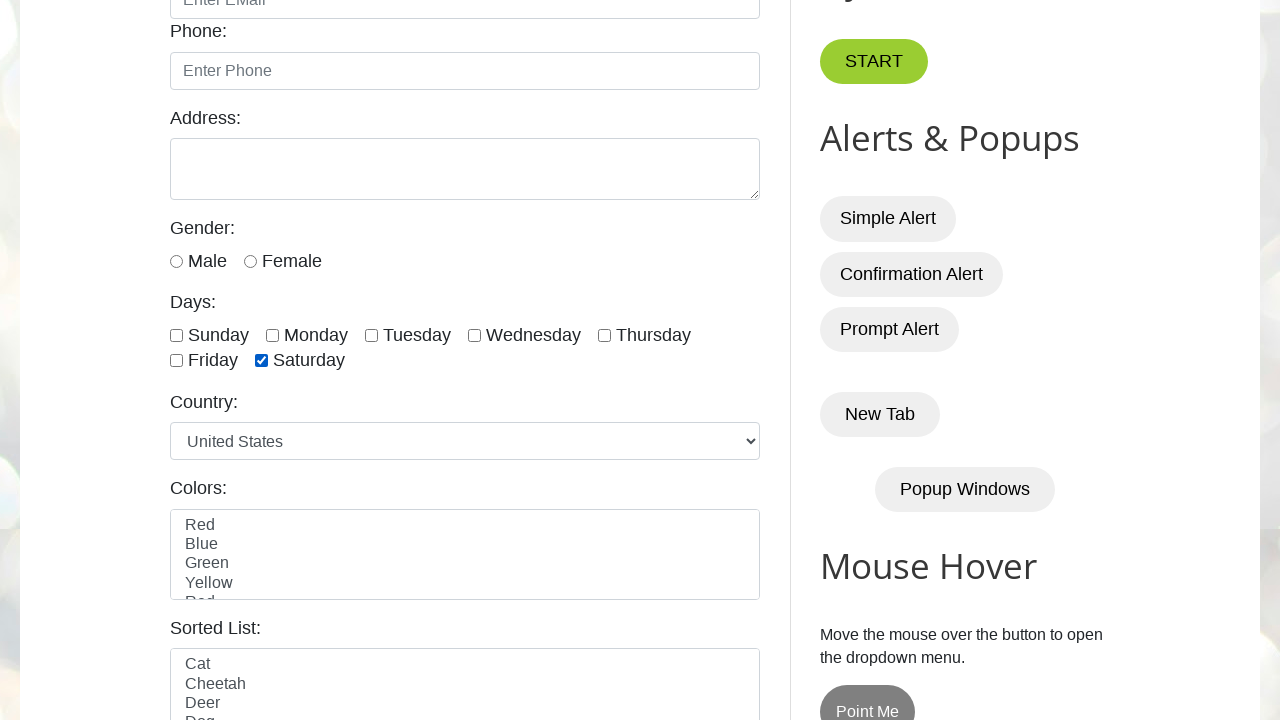

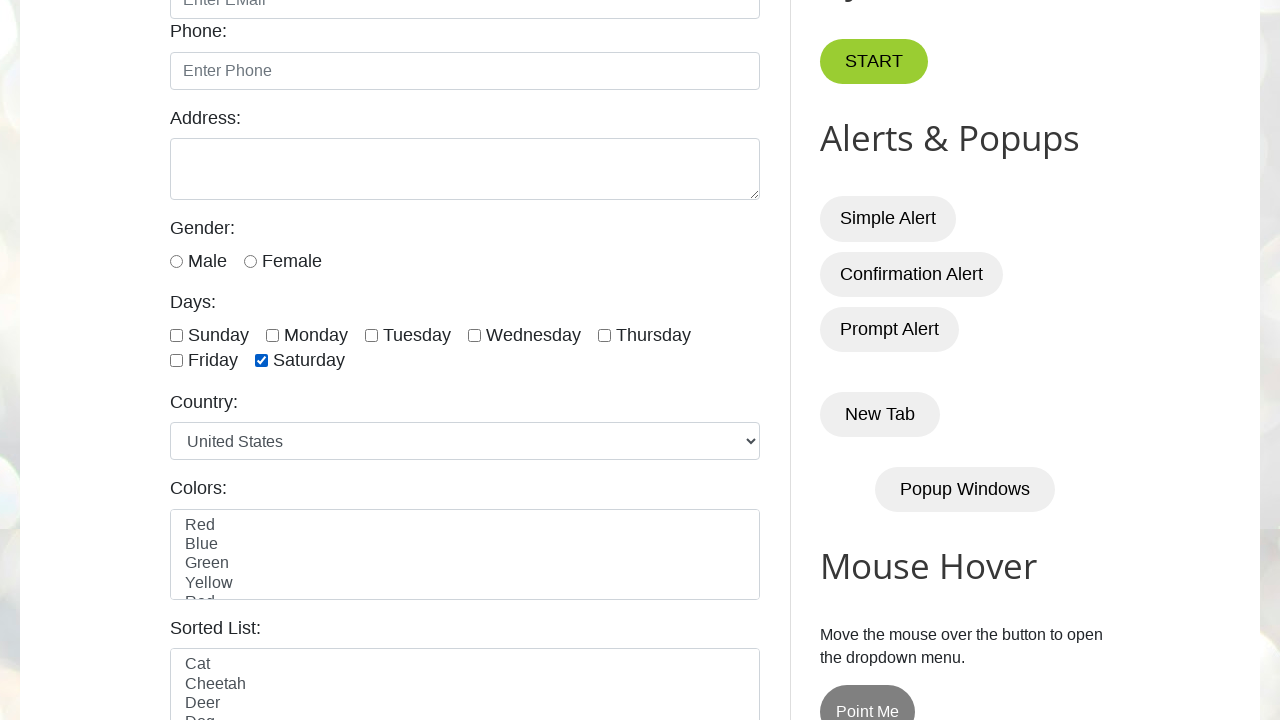